Tests page scrolling functionality by clicking on Widgets menu, navigating to Horizontal Scroll section, and performing vertical and horizontal scroll operations using JavaScript execution.

Starting URL: https://www.tutorialspoint.com/selenium/practice/selenium_automation_practice.php

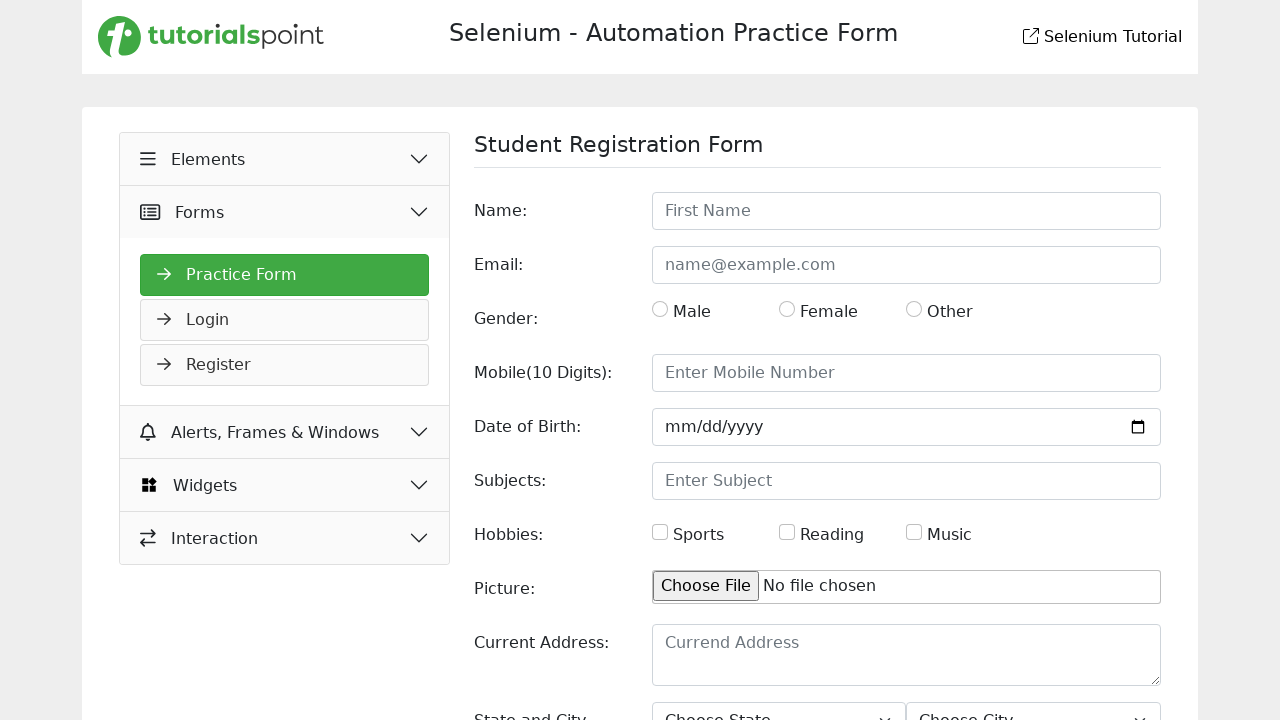

Clicked on Widgets button to expand menu at (285, 485) on xpath=//button[text()=' Widgets']
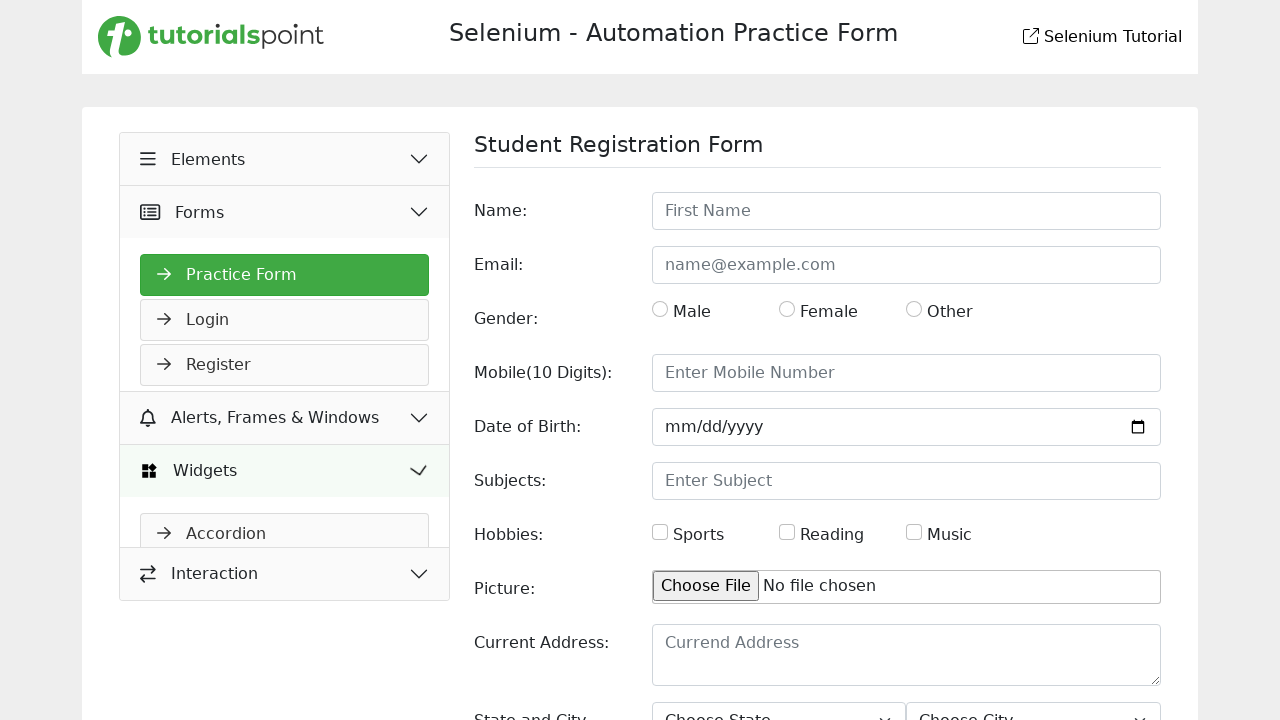

Waited 2 seconds for Widgets menu to expand
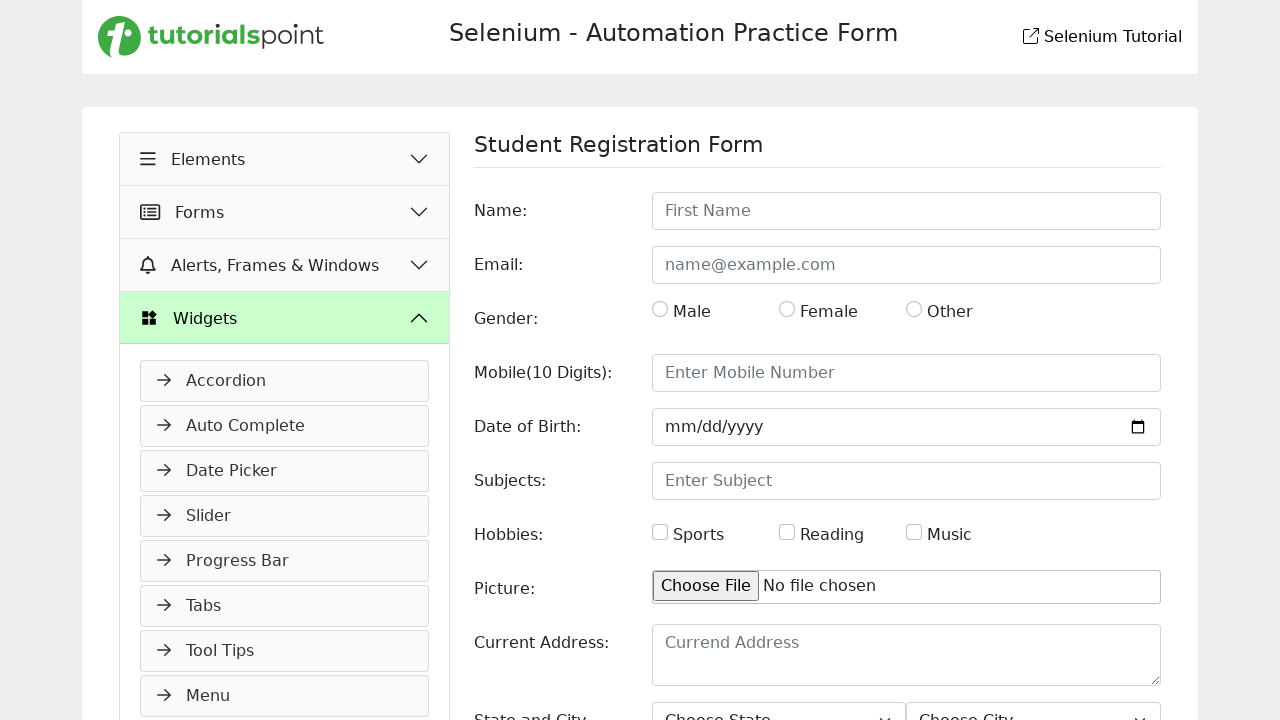

Scrolled down page vertically by 1200 pixels to reveal menu options
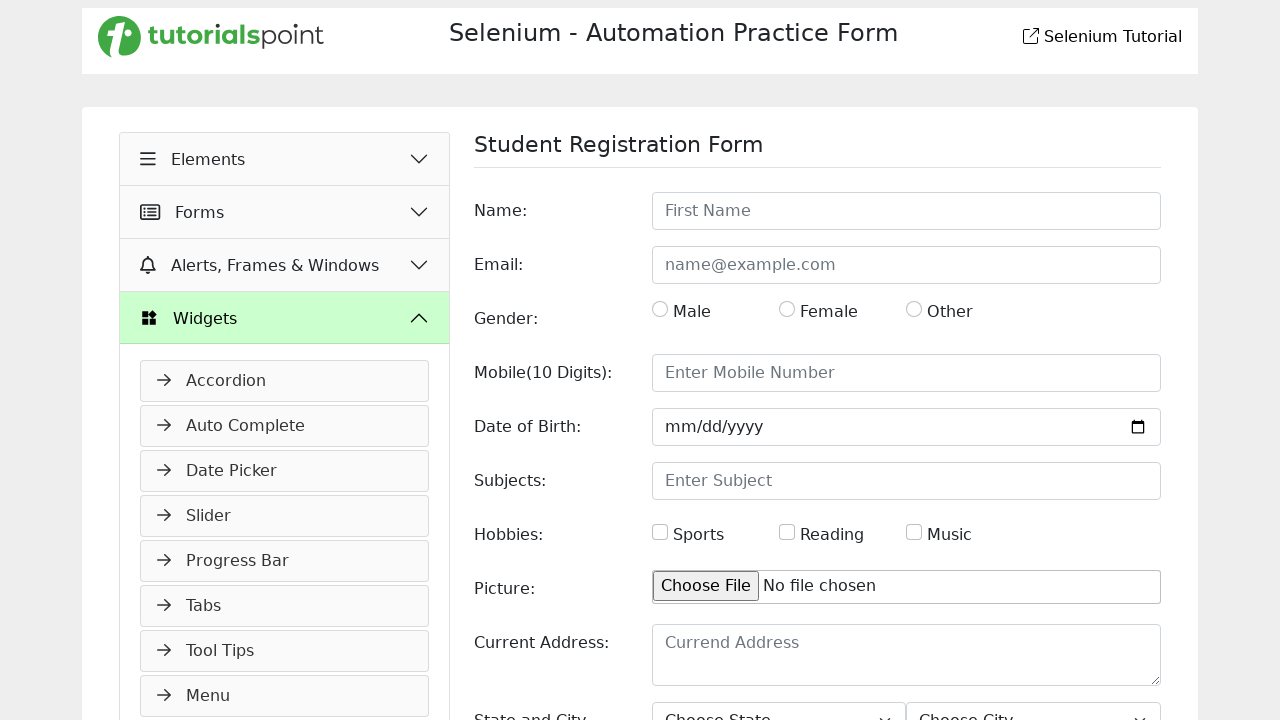

Clicked on Horizontal Scroll navigation link at (285, 498) on xpath=//a[text()=' Horizontal Scroll']
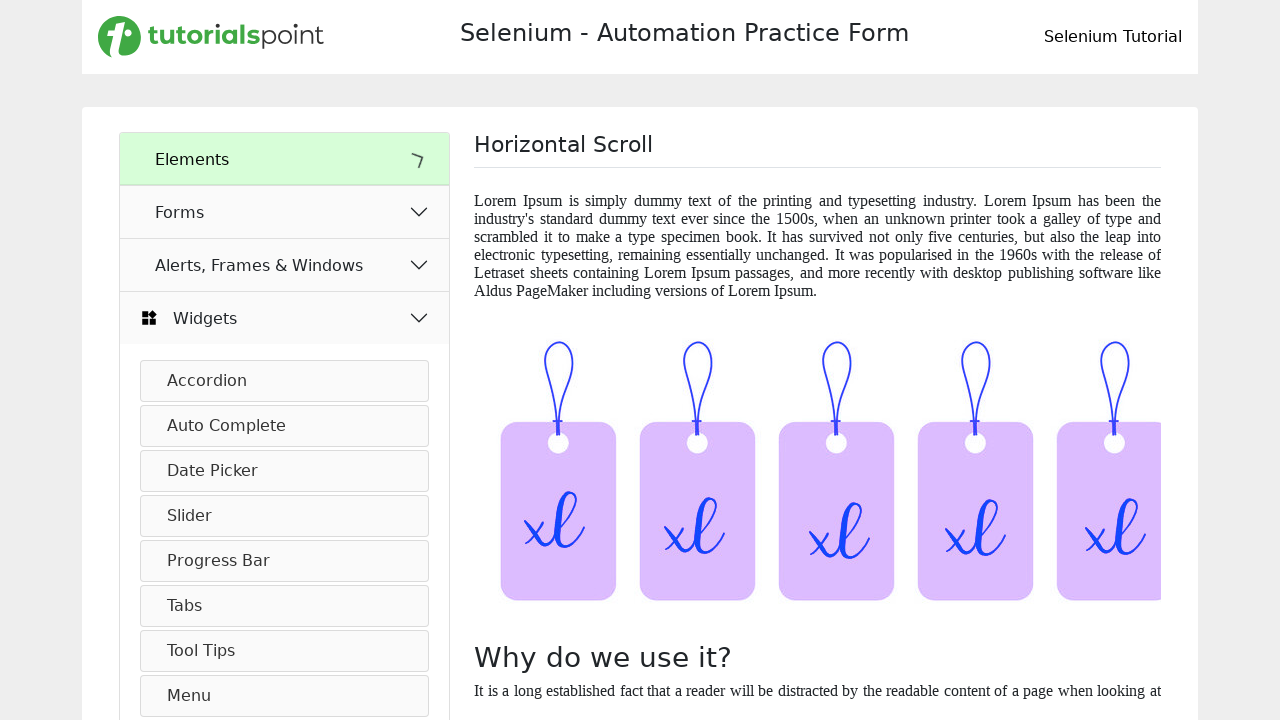

Waited 2 seconds for Horizontal Scroll page to load
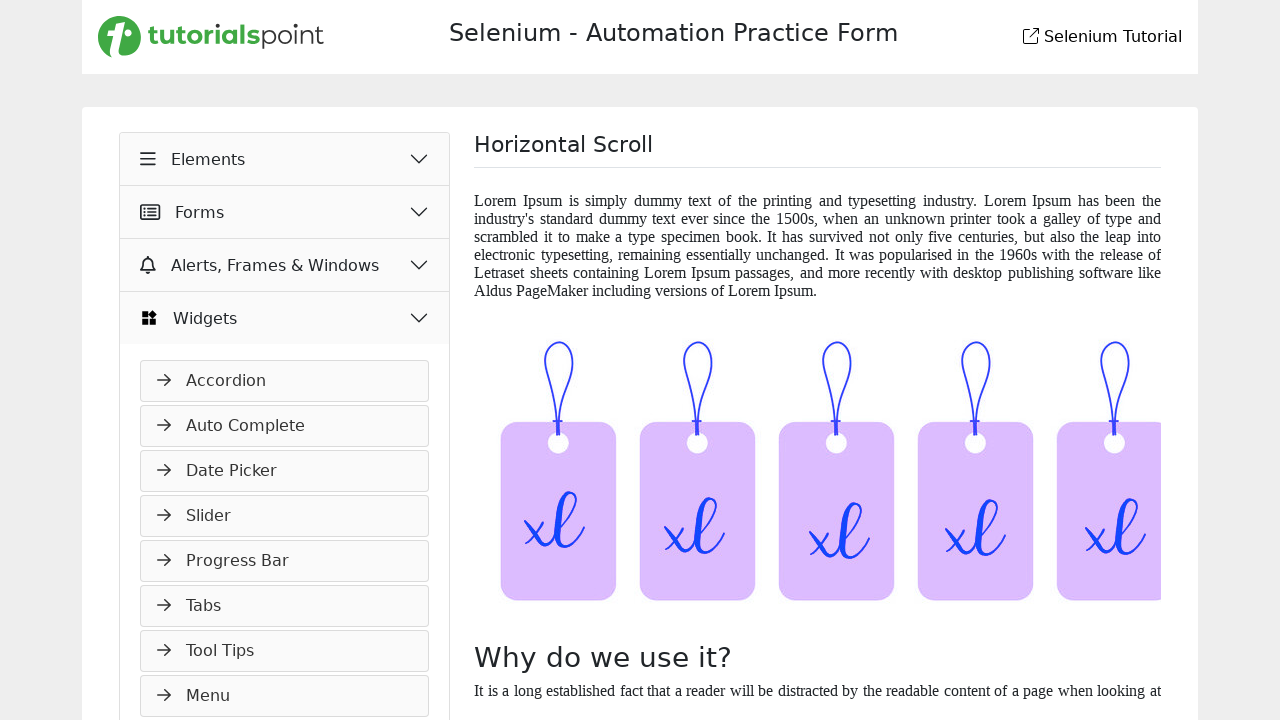

Scrolled down page vertically by 1200 pixels to reveal horizontal scroll section
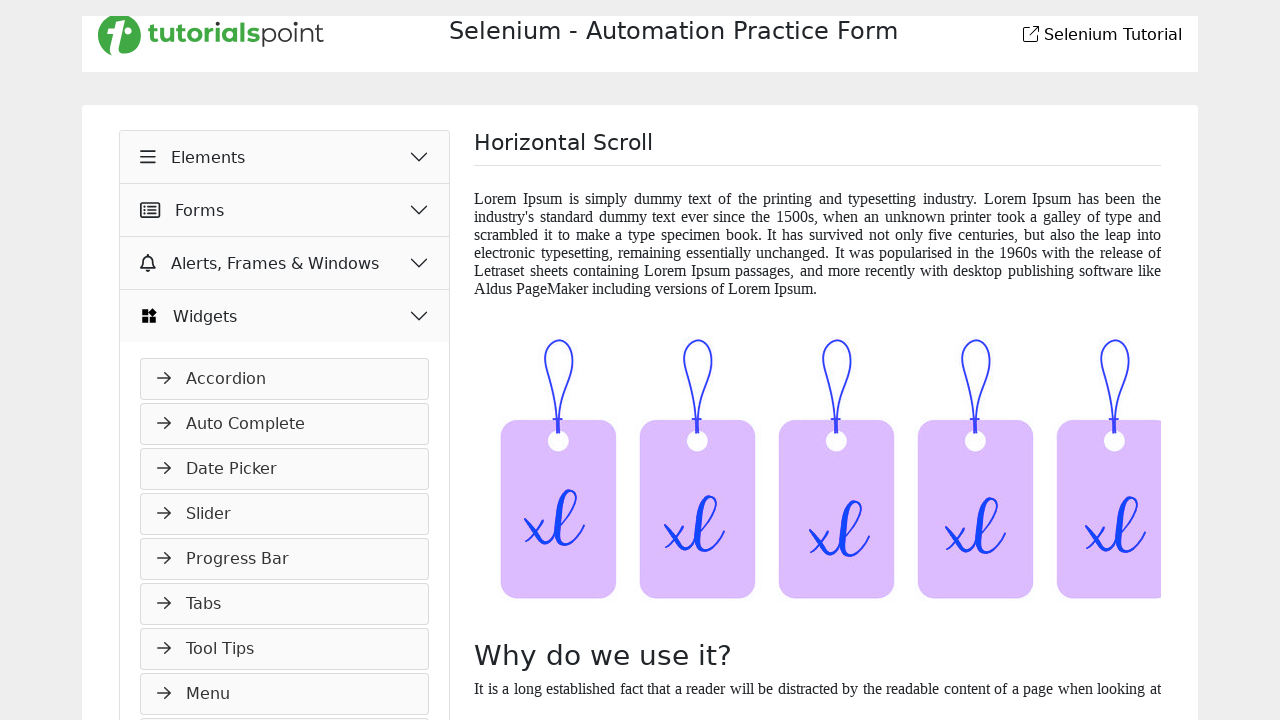

Waited 2 seconds for scroll operation to complete
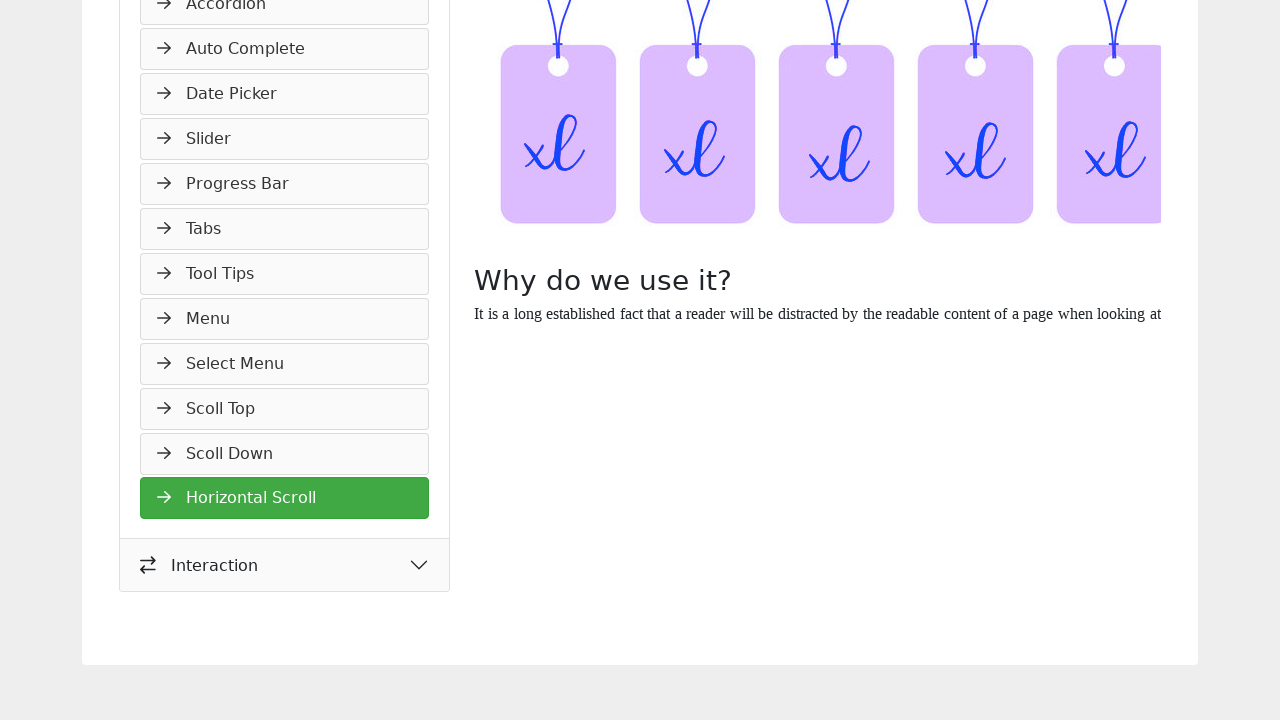

Performed horizontal scroll operation on the horizontal scroll div by -900 pixels
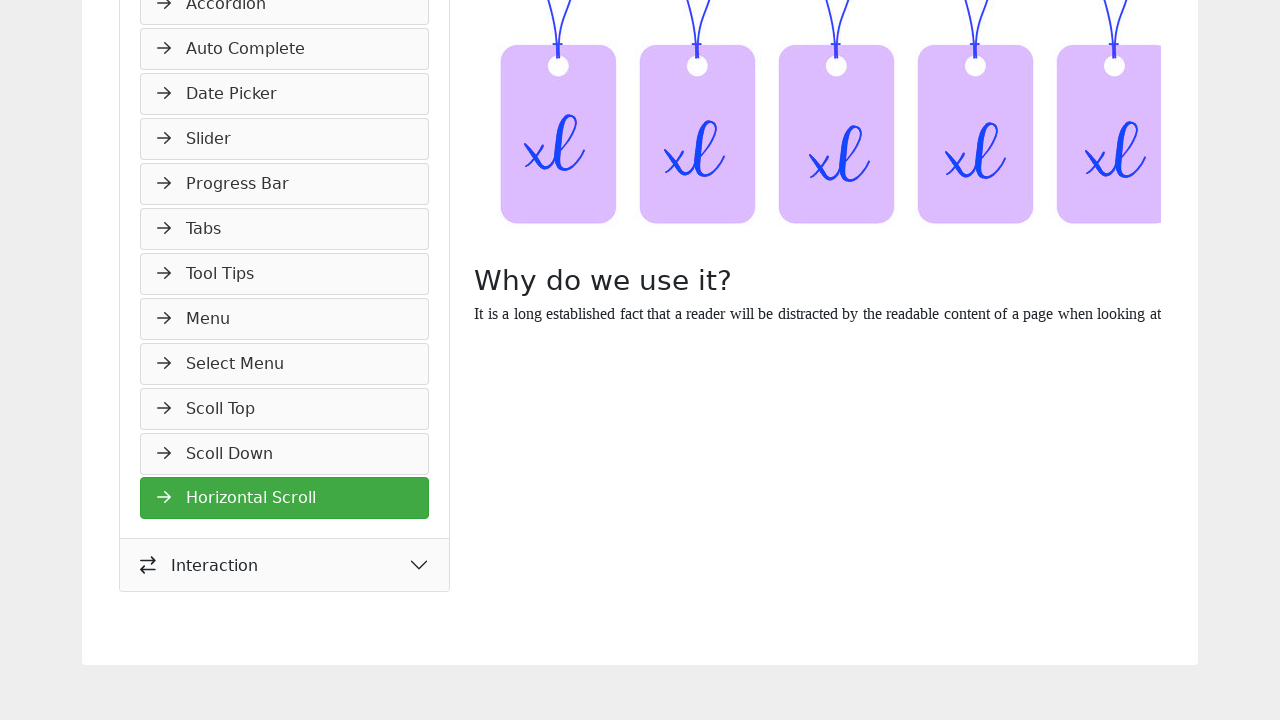

Waited 2 seconds to observe horizontal scroll result
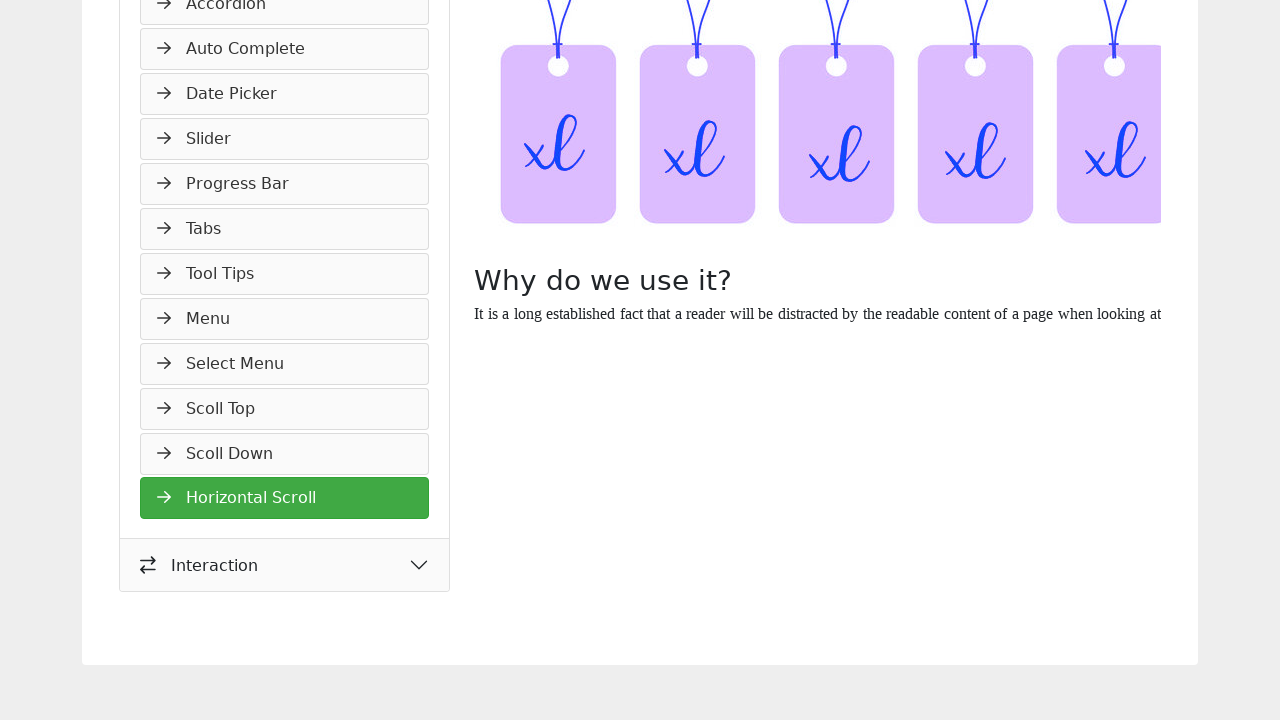

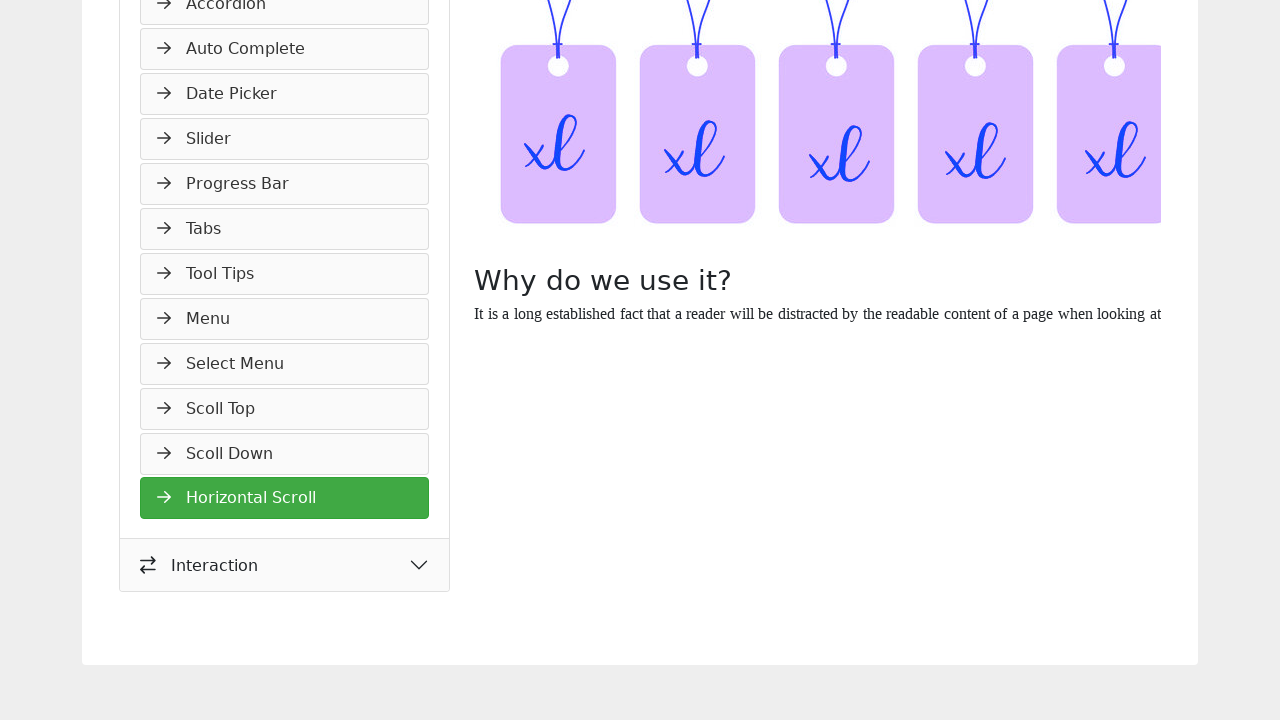